Tests SpiceJet website by finding radio buttons and clicking on the one containing "Armed Forces" text

Starting URL: https://www.spicejet.com/

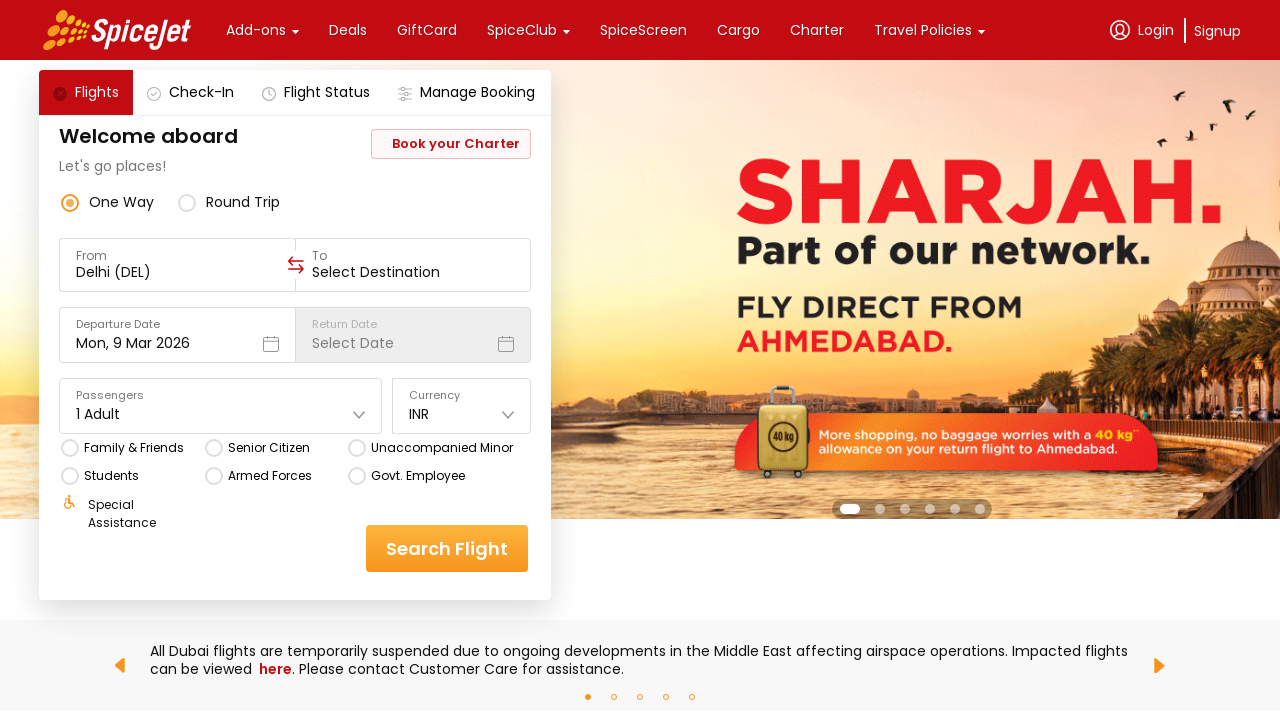

Radio button selector loaded on SpiceJet website
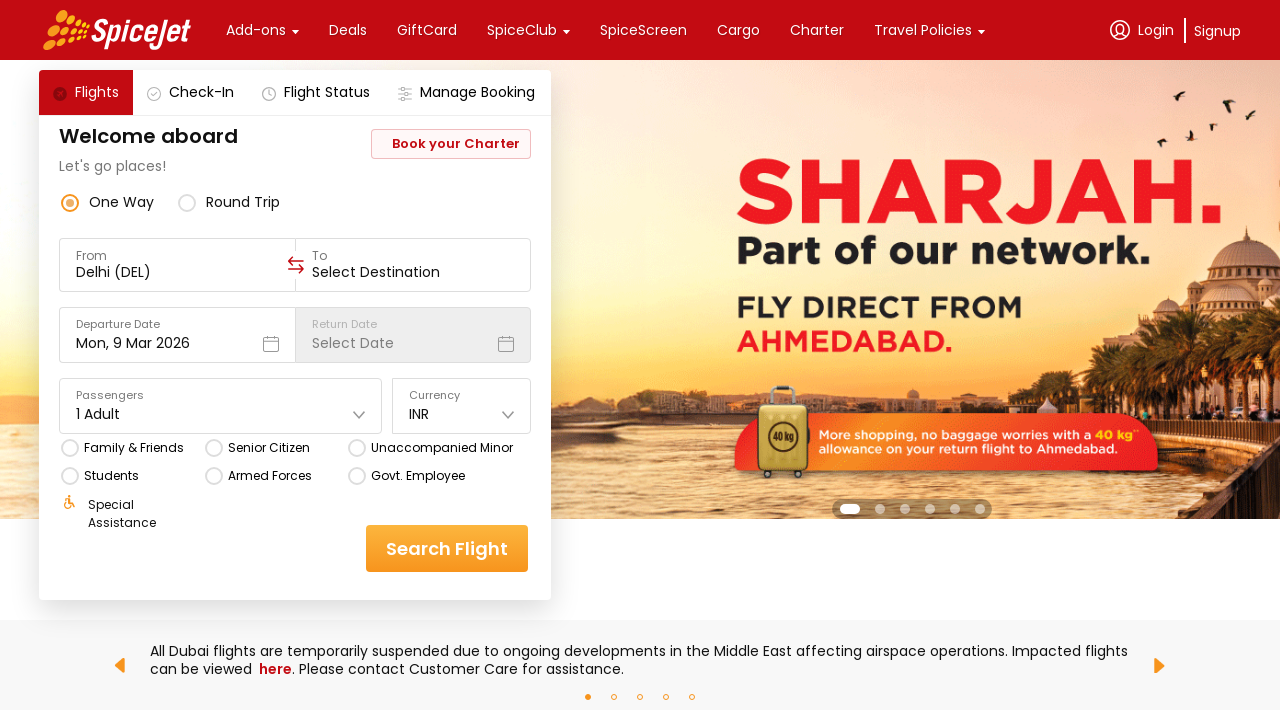

Located all radio button elements
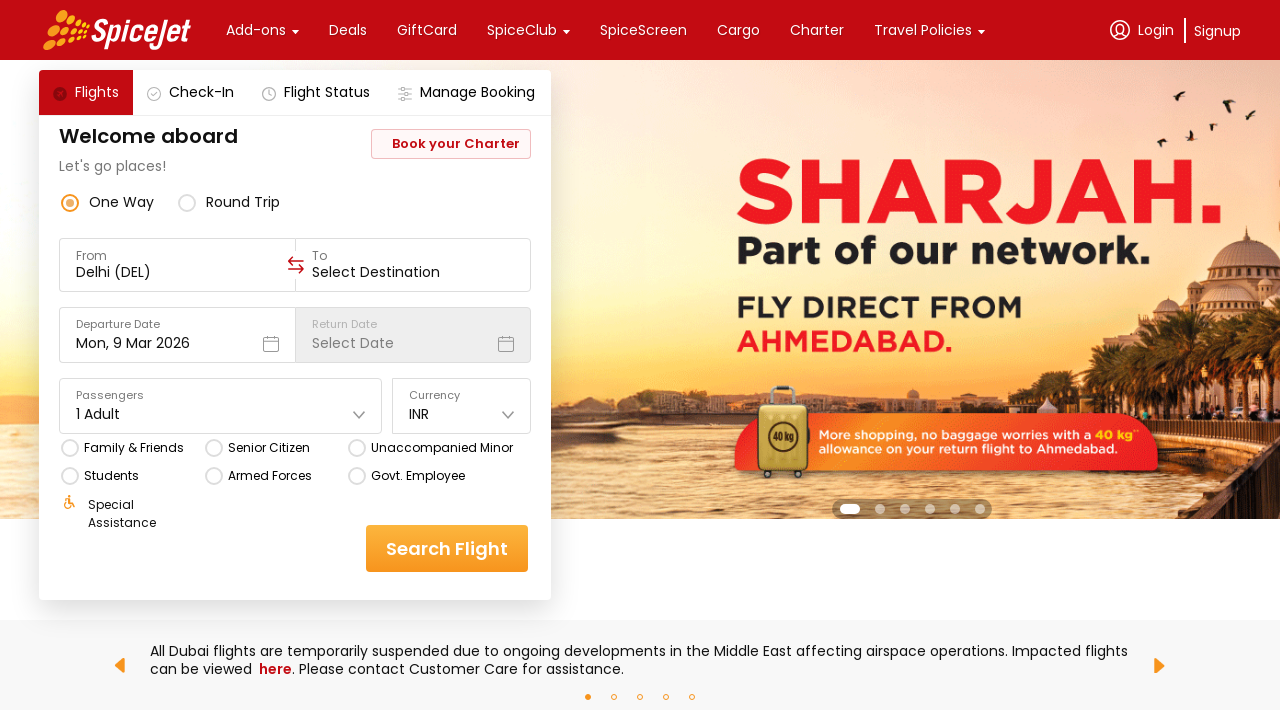

Clicked radio button containing 'Armed Forces' text at (270, 476) on div.css-76zvg2.r-cqee49.r-1enofrn.r-1ozqkpa >> nth=4
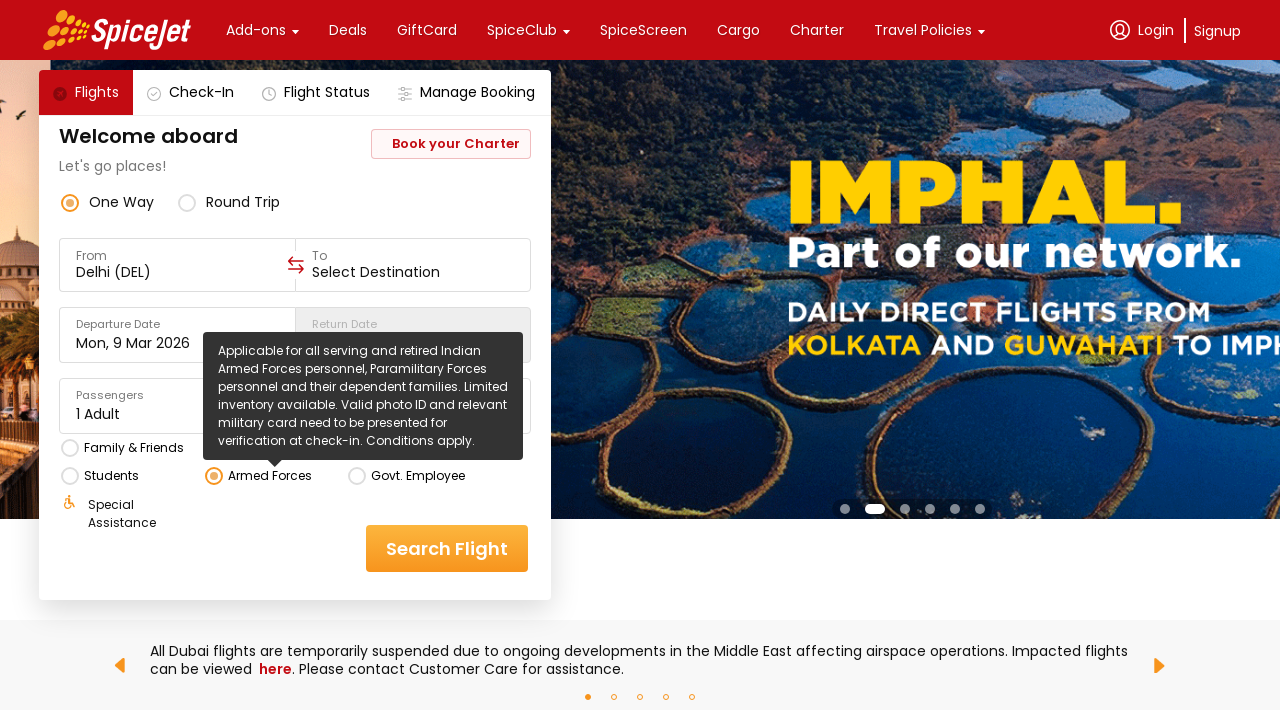

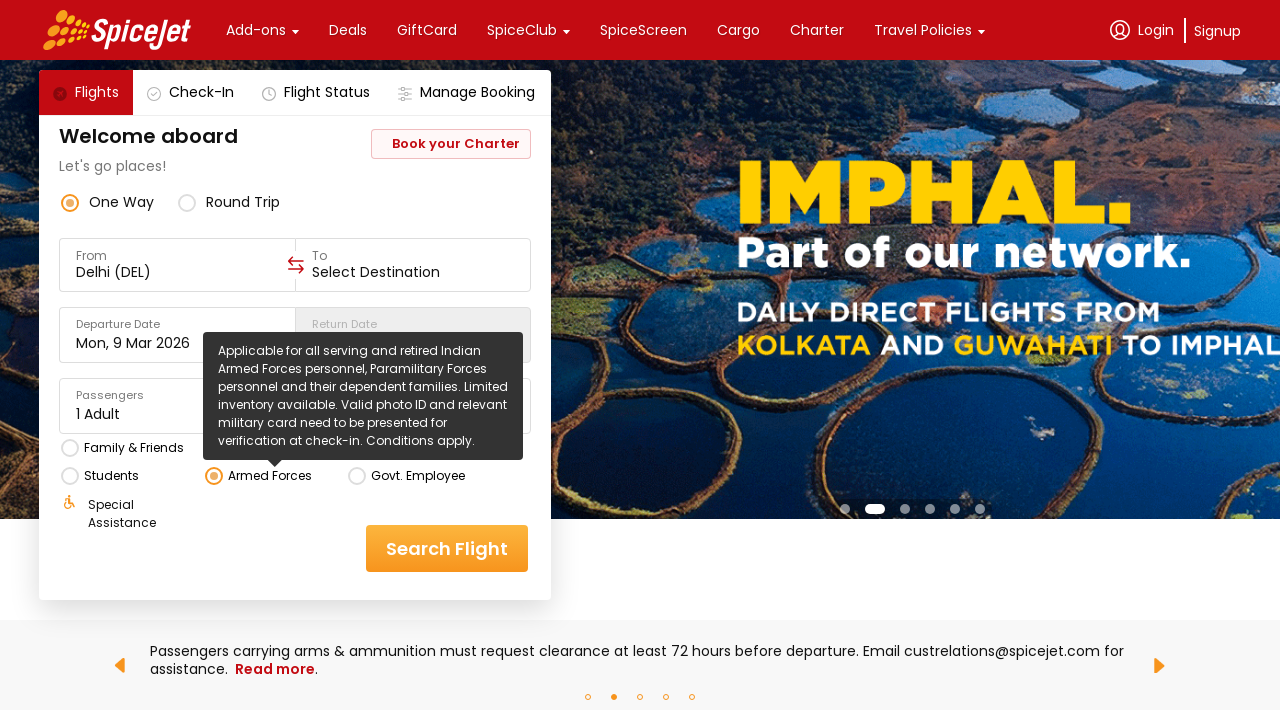